Navigates to links page and verifies that links are displayed on the page

Starting URL: https://demoqa.com/links

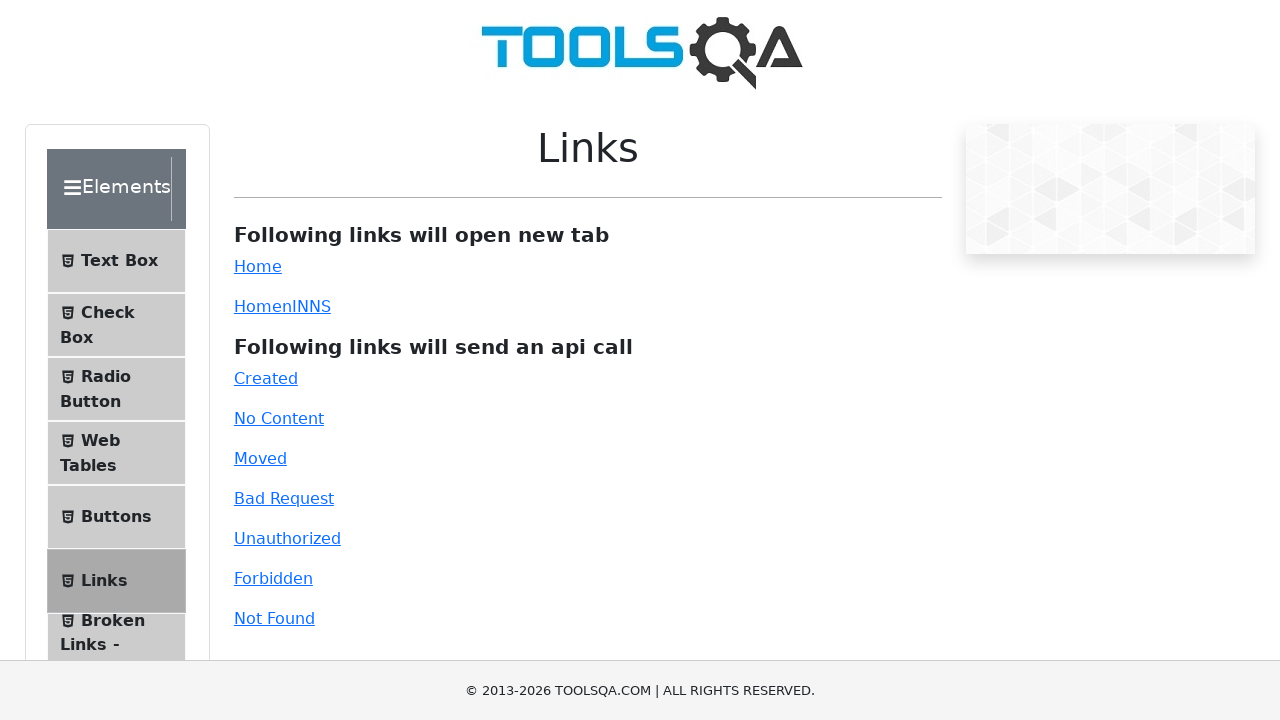

Navigated to links page at https://demoqa.com/links
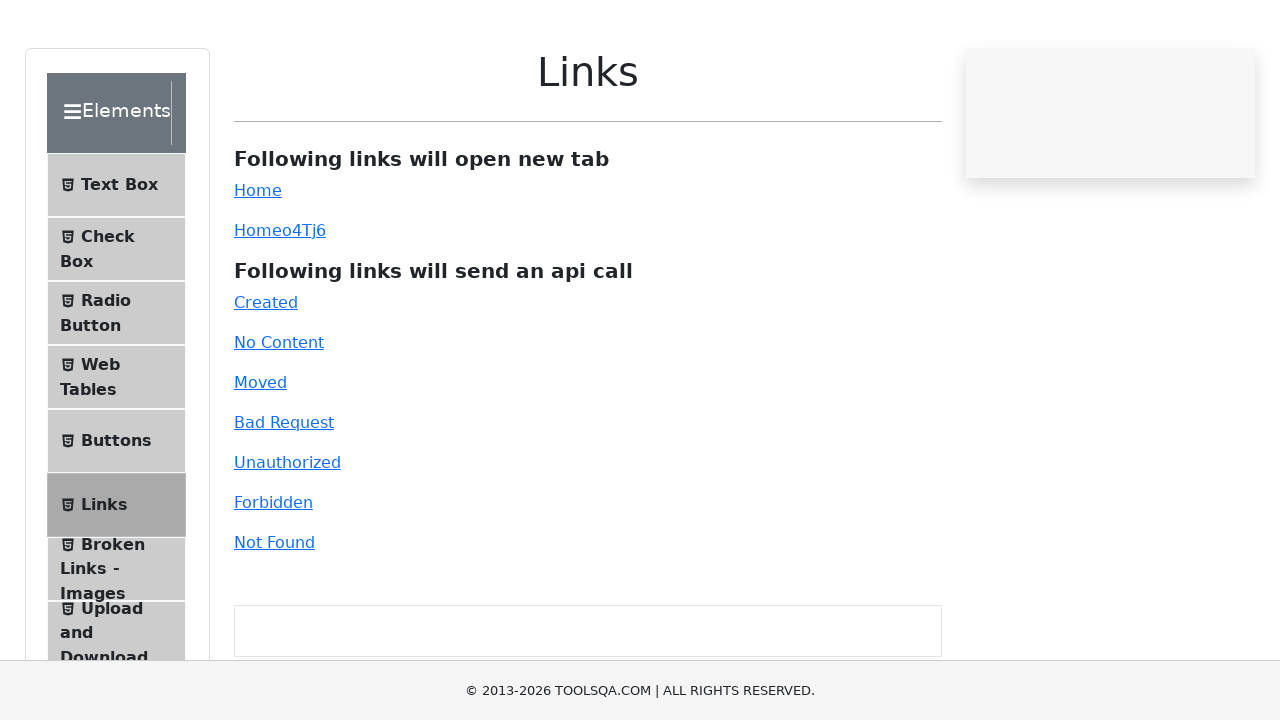

Waited for simple link element to load
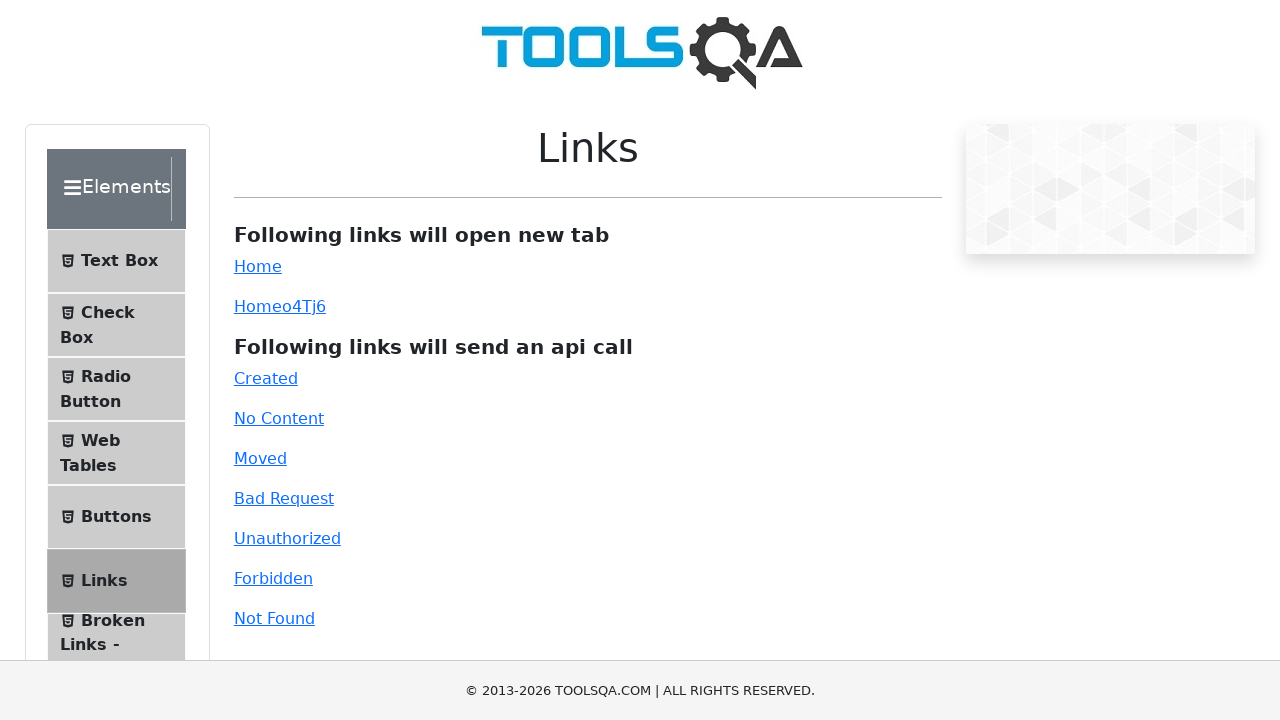

Located simple link element on page
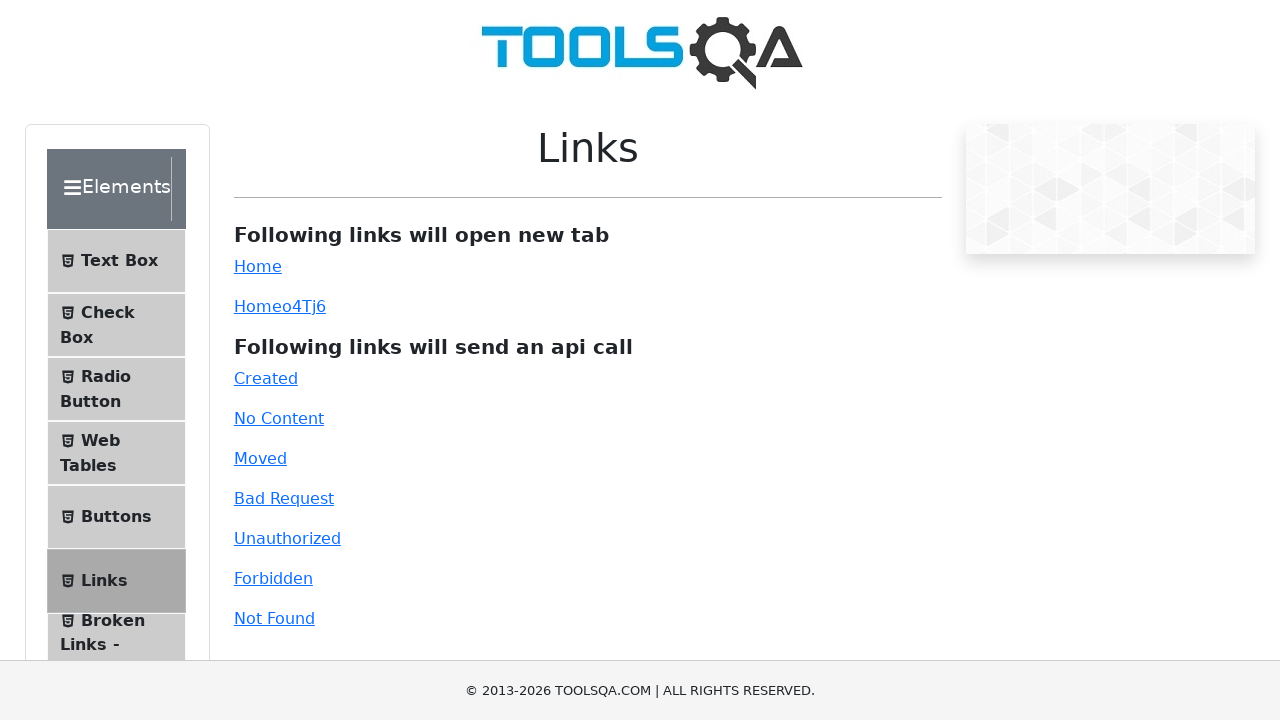

Verified that simple link is visible on the page
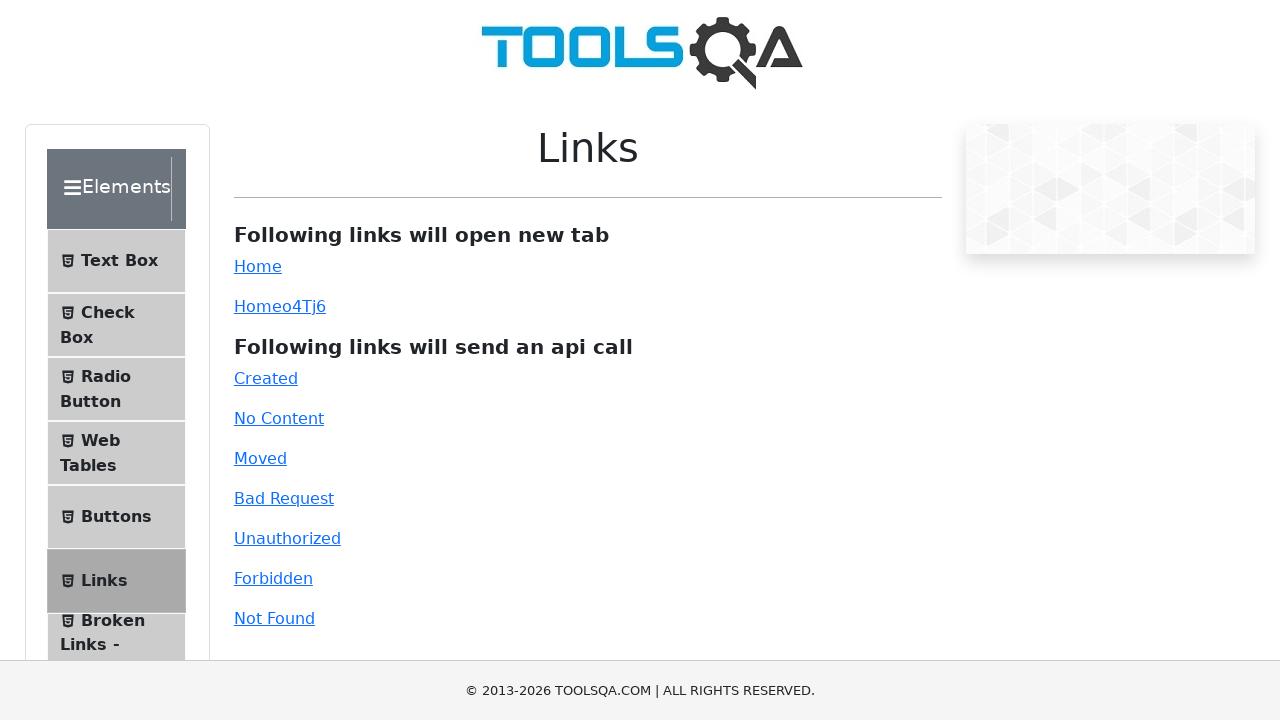

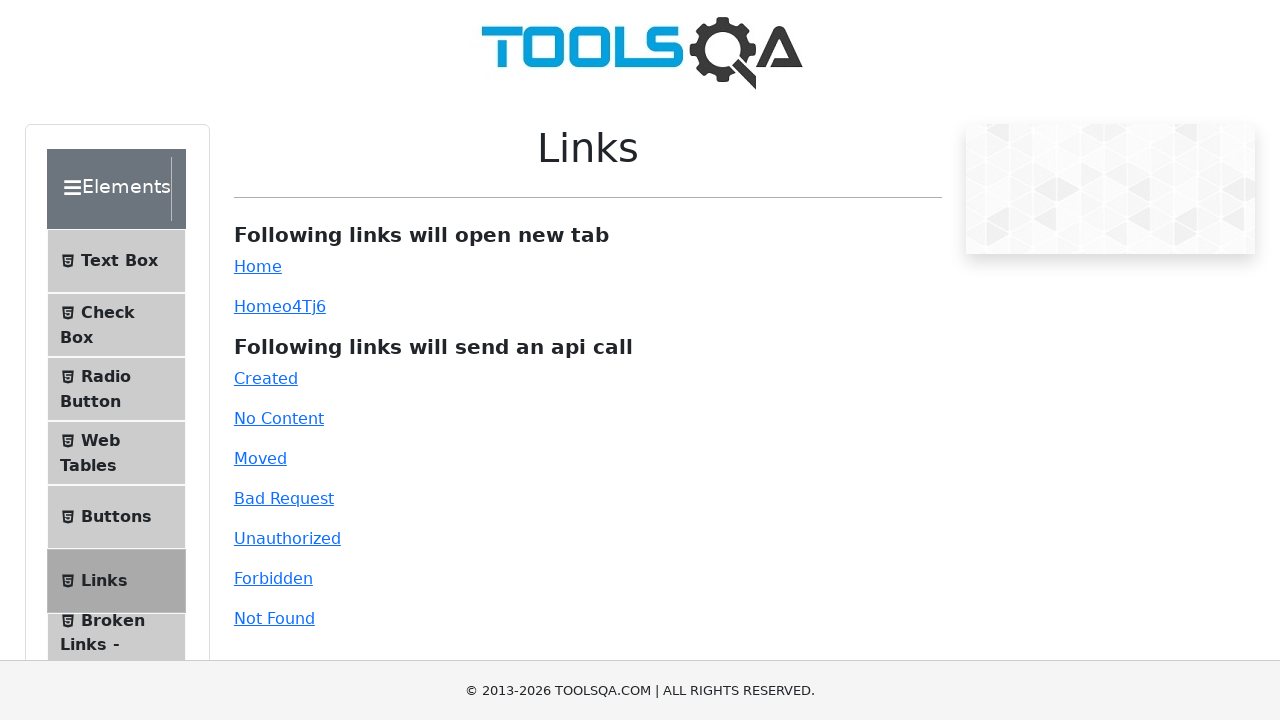